Tests the forgot login info form validation with only the SSN field empty while other fields are filled, to verify SSN required error is displayed.

Starting URL: https://parabank.parasoft.com/parabank/index.htm

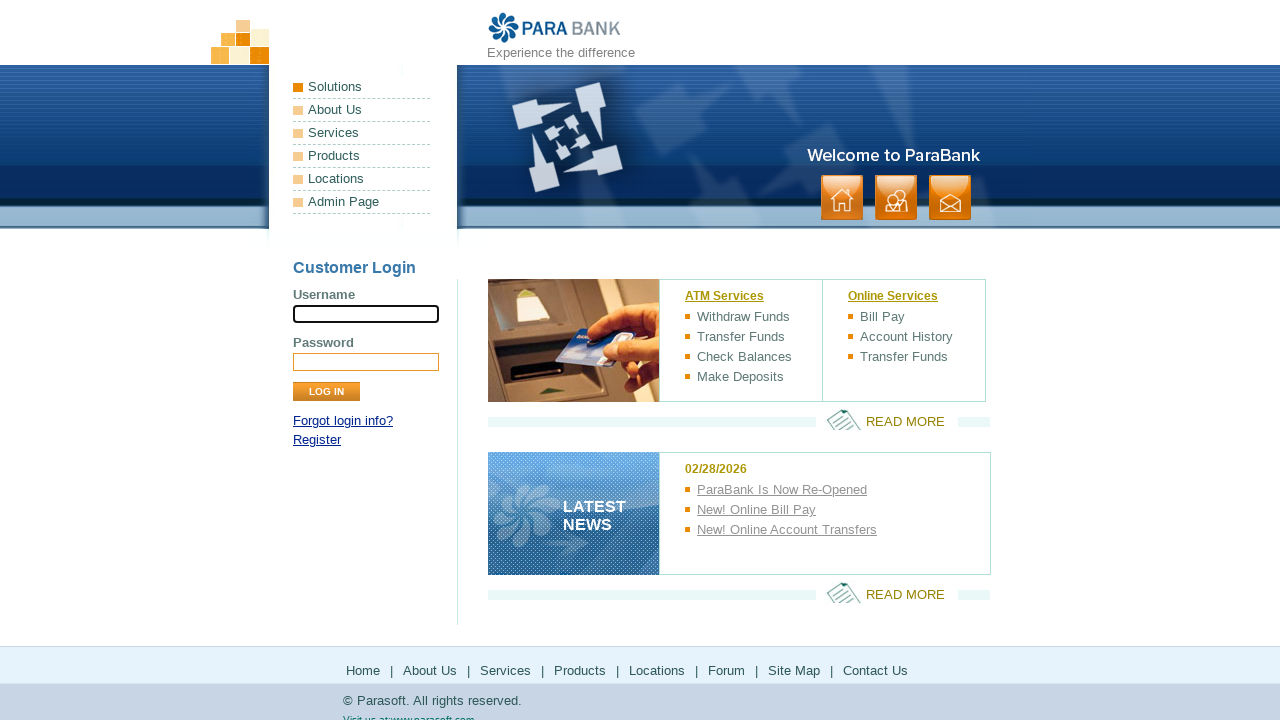

Clicked on 'Forgot login info?' link at (343, 421) on text=Forgot login info?
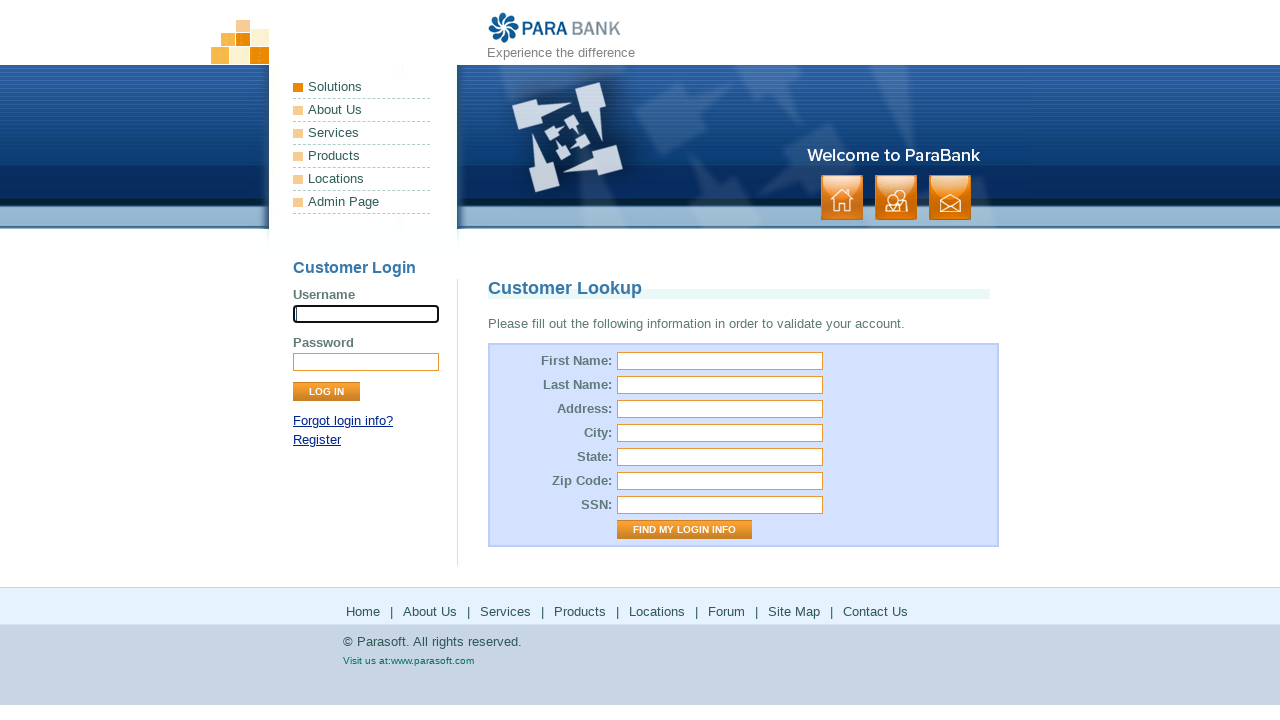

Filled first name field with 'TestUser' on #firstName
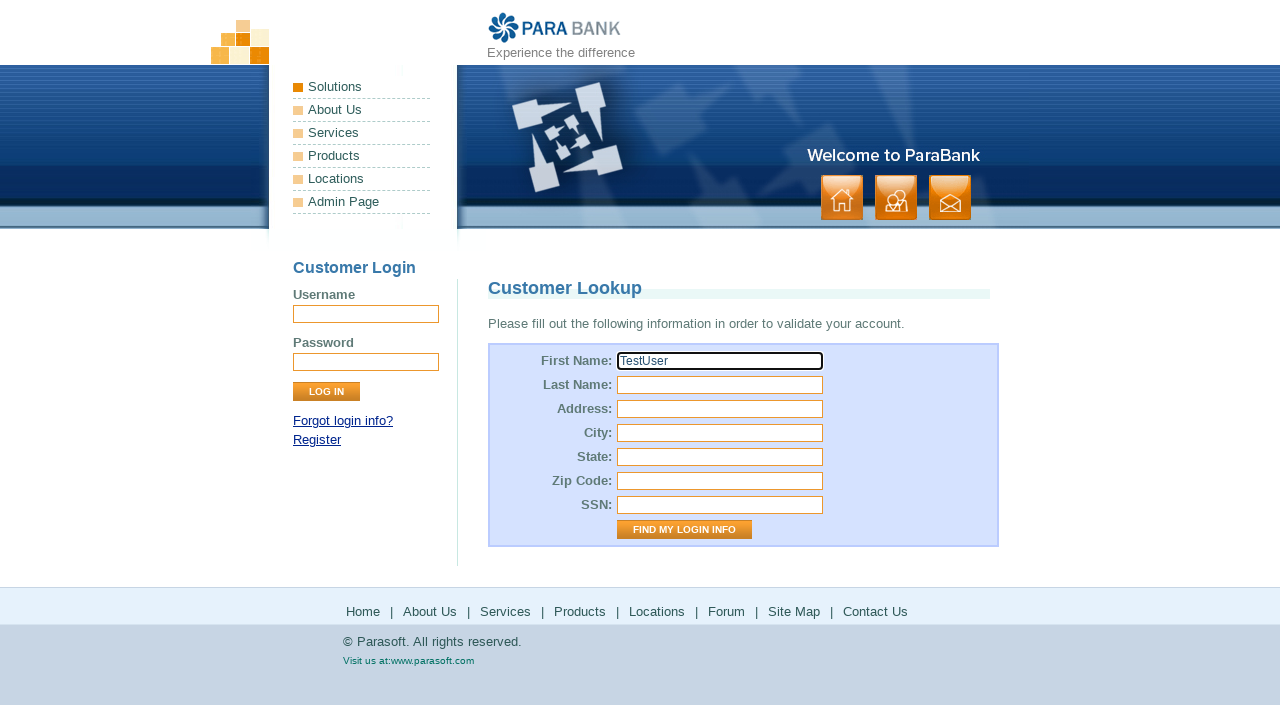

Filled last name field with 'Testing' on #lastName
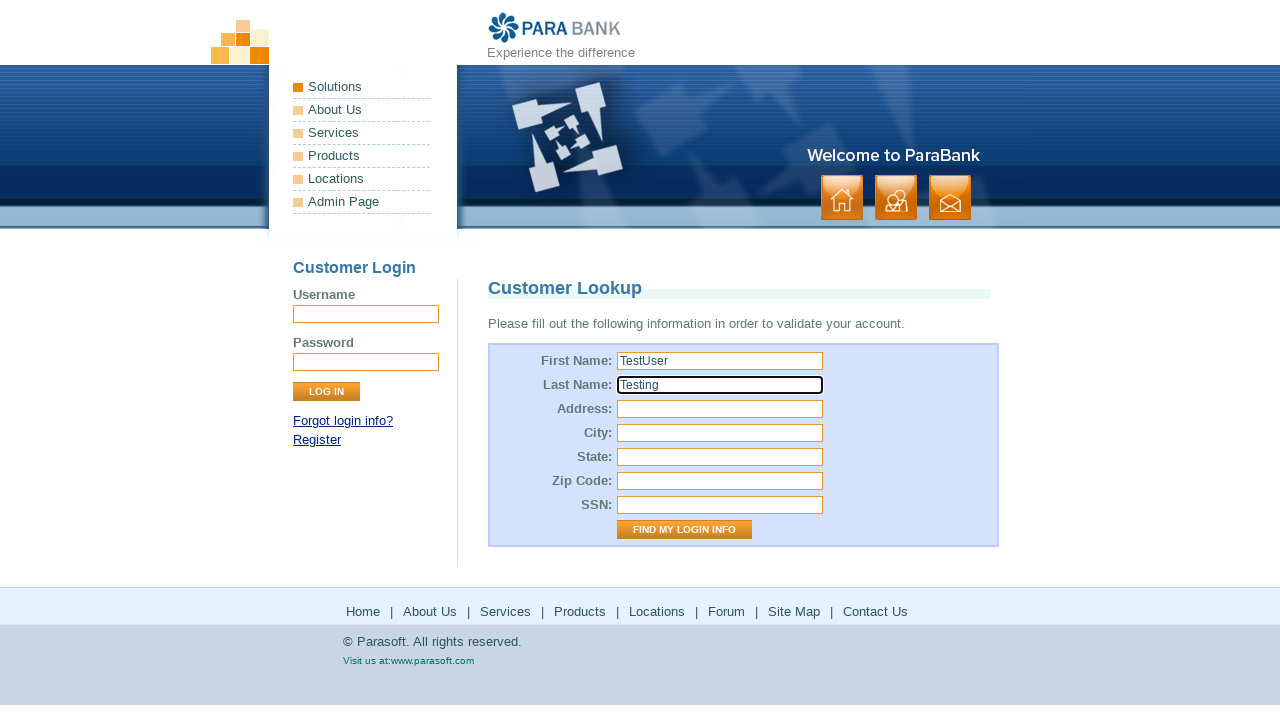

Filled street address with '789 Sample Road' on #address\.street
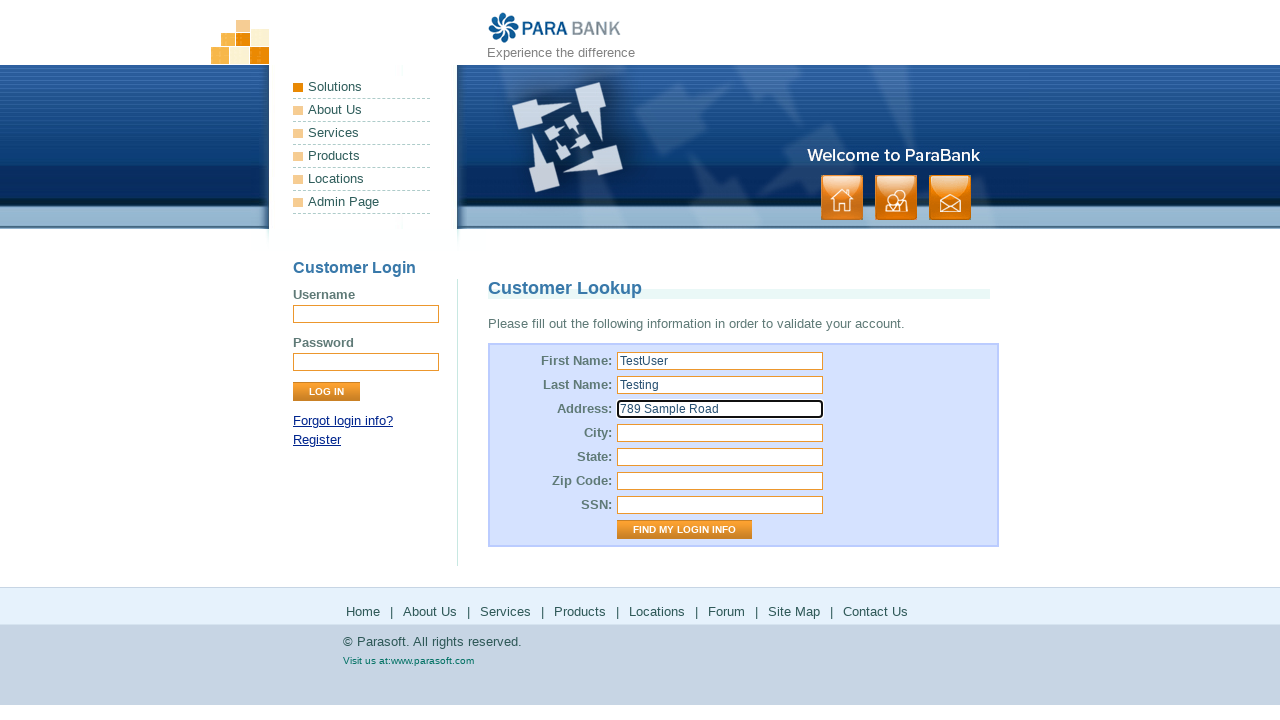

Filled city field with 'Houston' on #address\.city
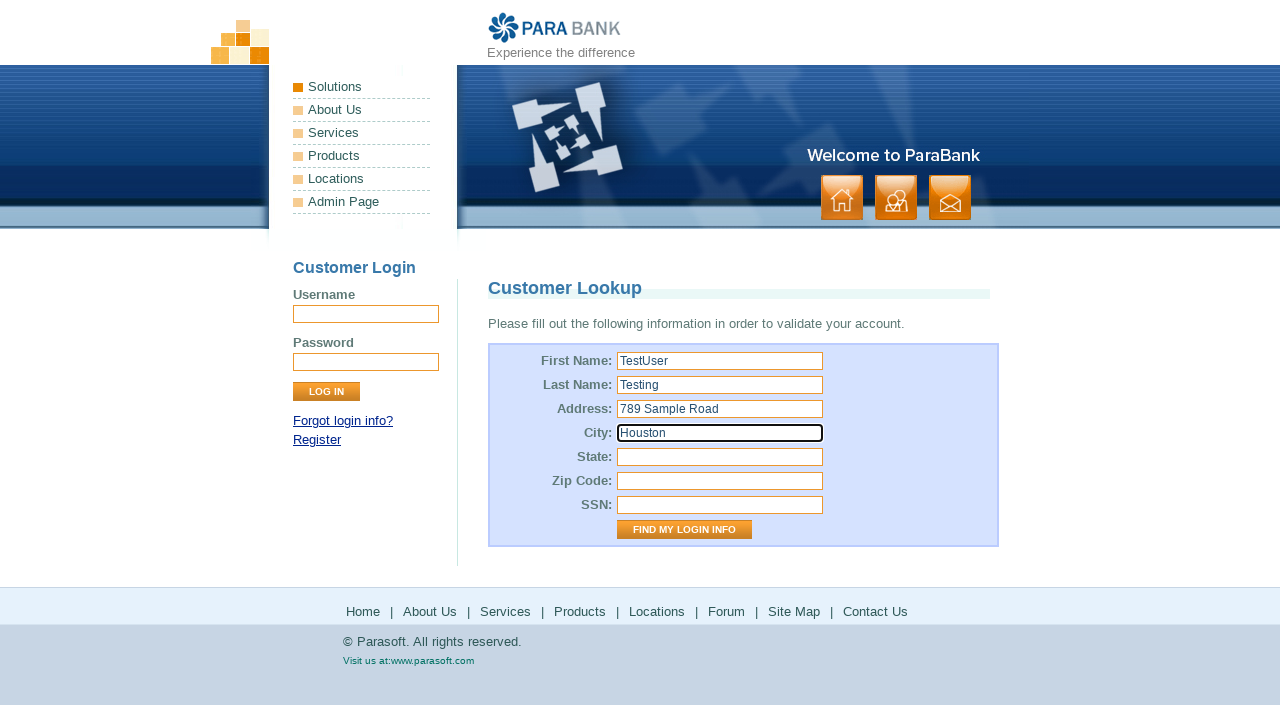

Filled state field with 'Texas' on #address\.state
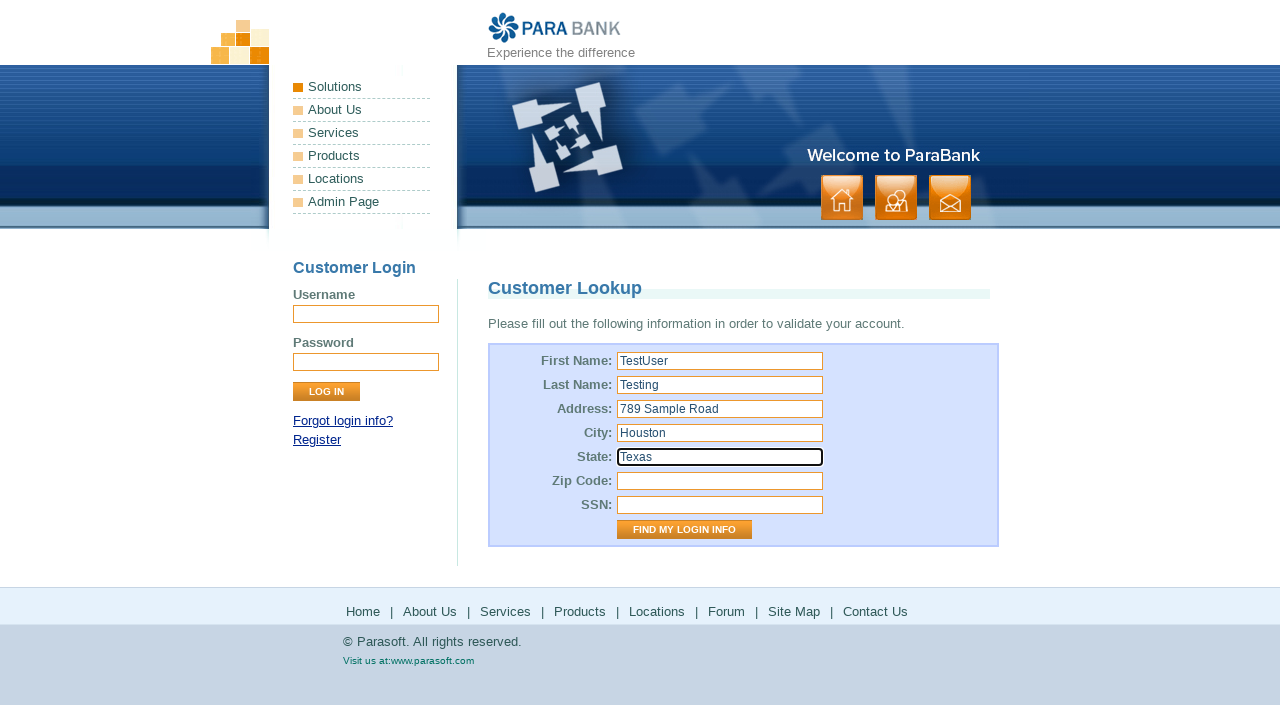

Filled zip code field with '77001' on #address\.zipCode
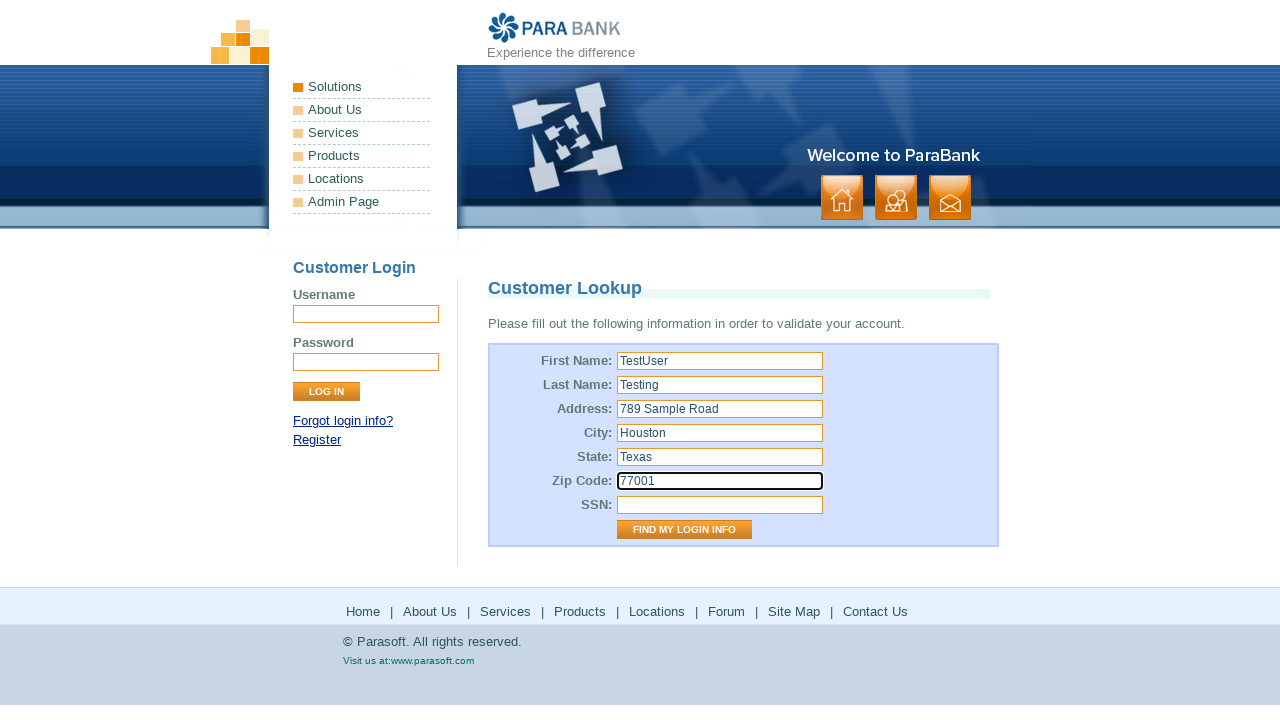

Left SSN field empty (required field validation test) on #ssn
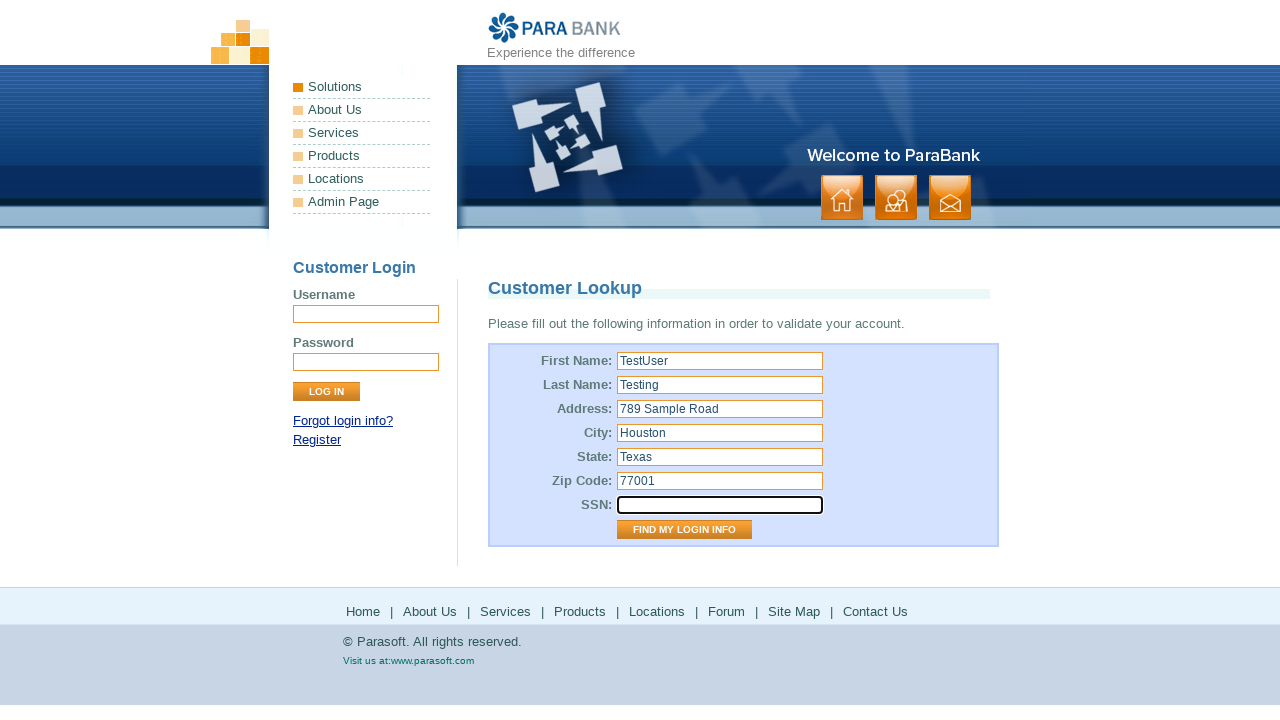

Clicked 'Find My Login Info' button to submit form at (684, 530) on td > .button
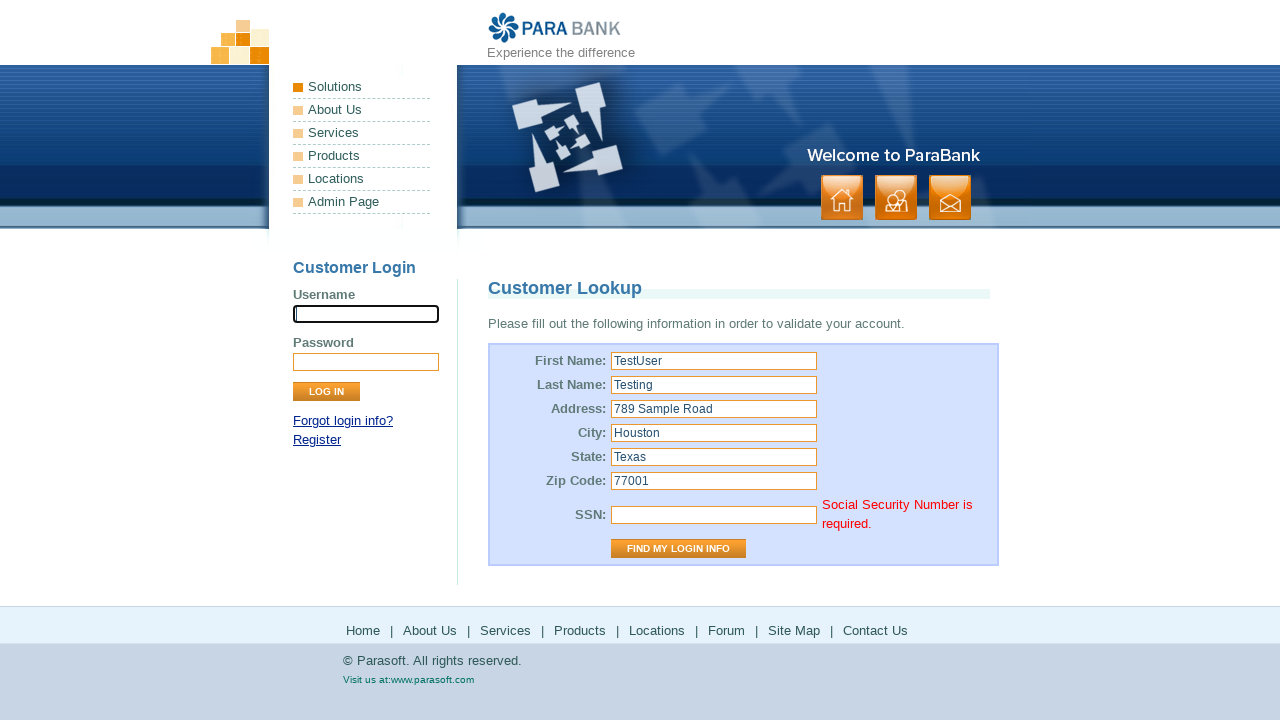

SSN required error message displayed
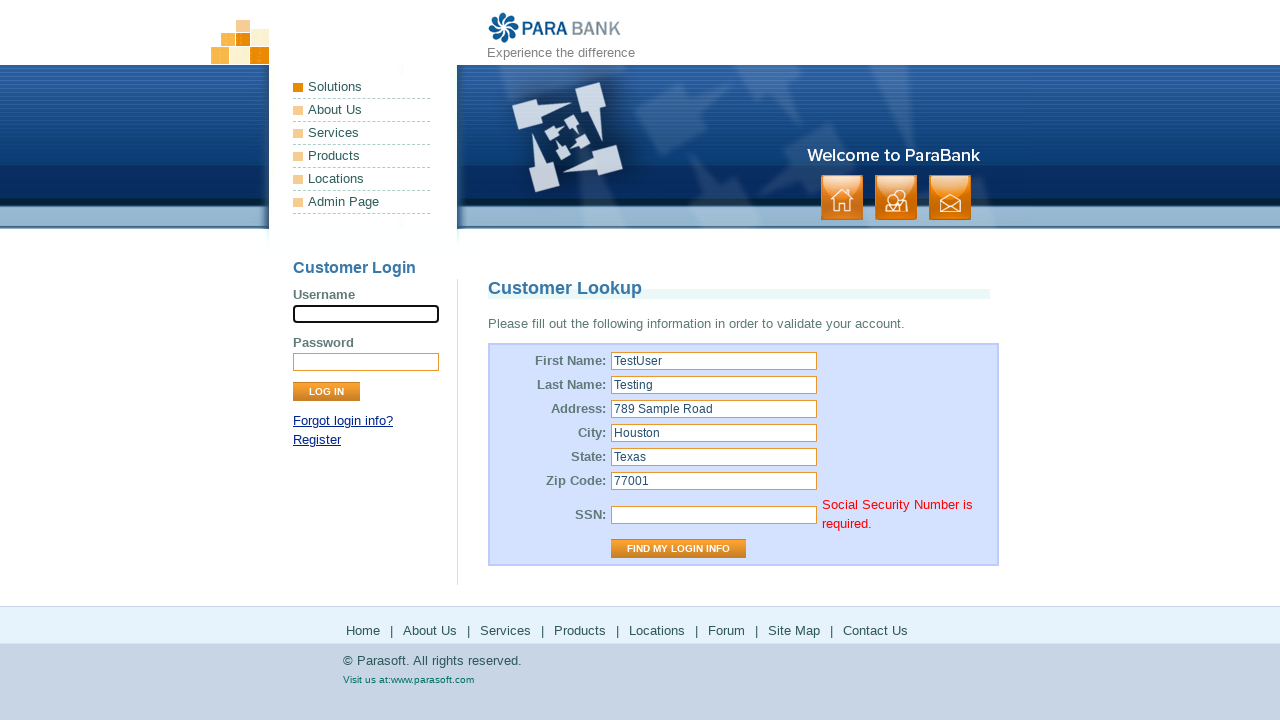

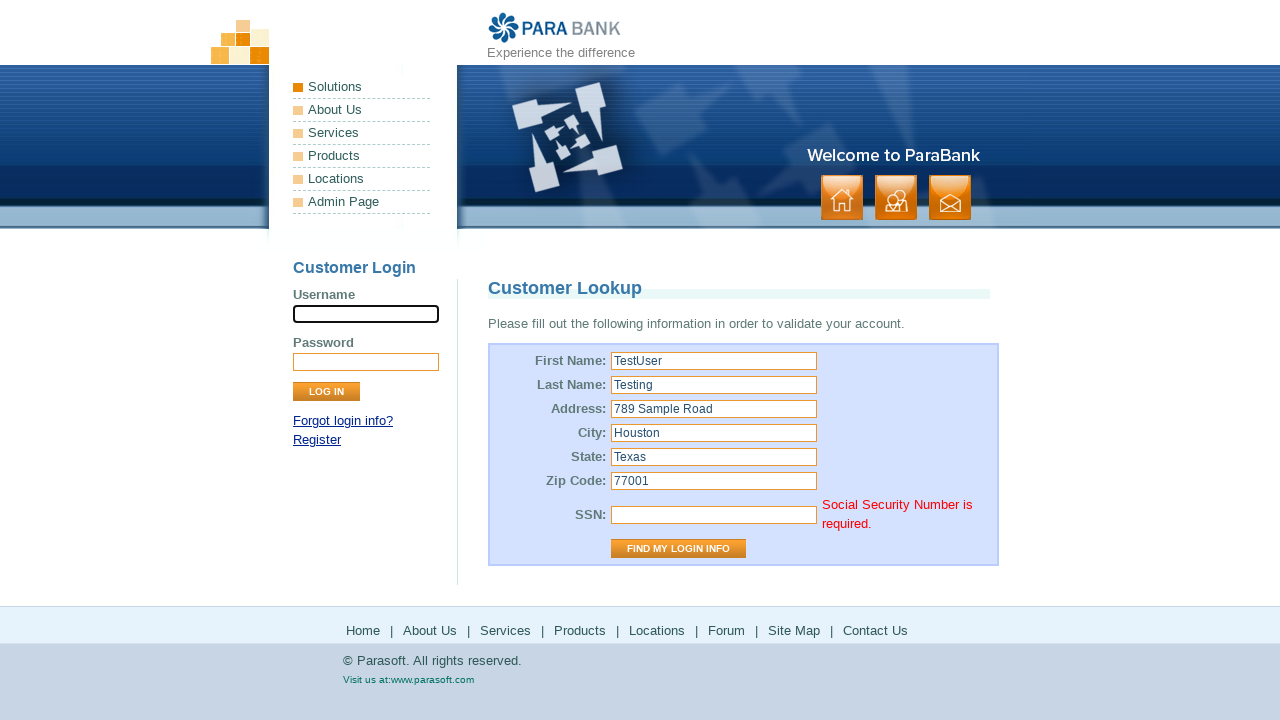